Interacts with nested shadow DOM elements on a practice page by accessing and modifying an input field within multiple shadow roots

Starting URL: https://selectorshub.com/xpath-practice-page/

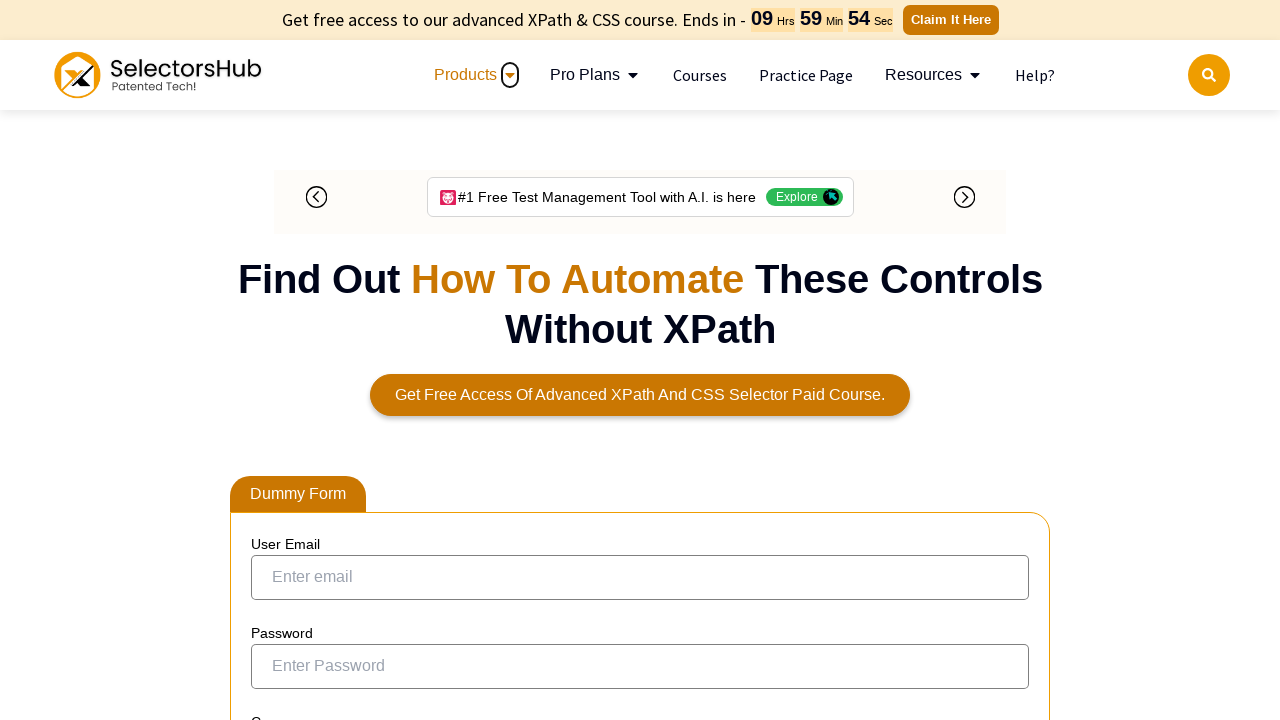

Accessed nested shadow DOM elements and set pizza input value to 'triangle'
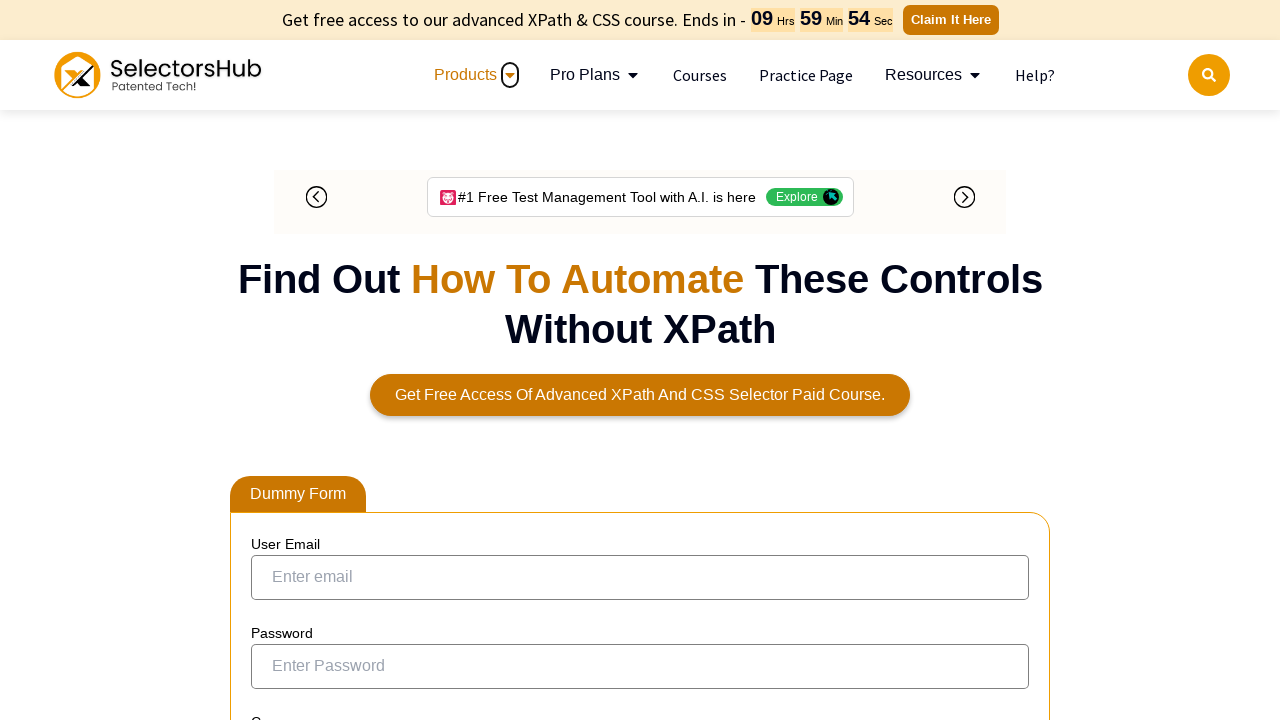

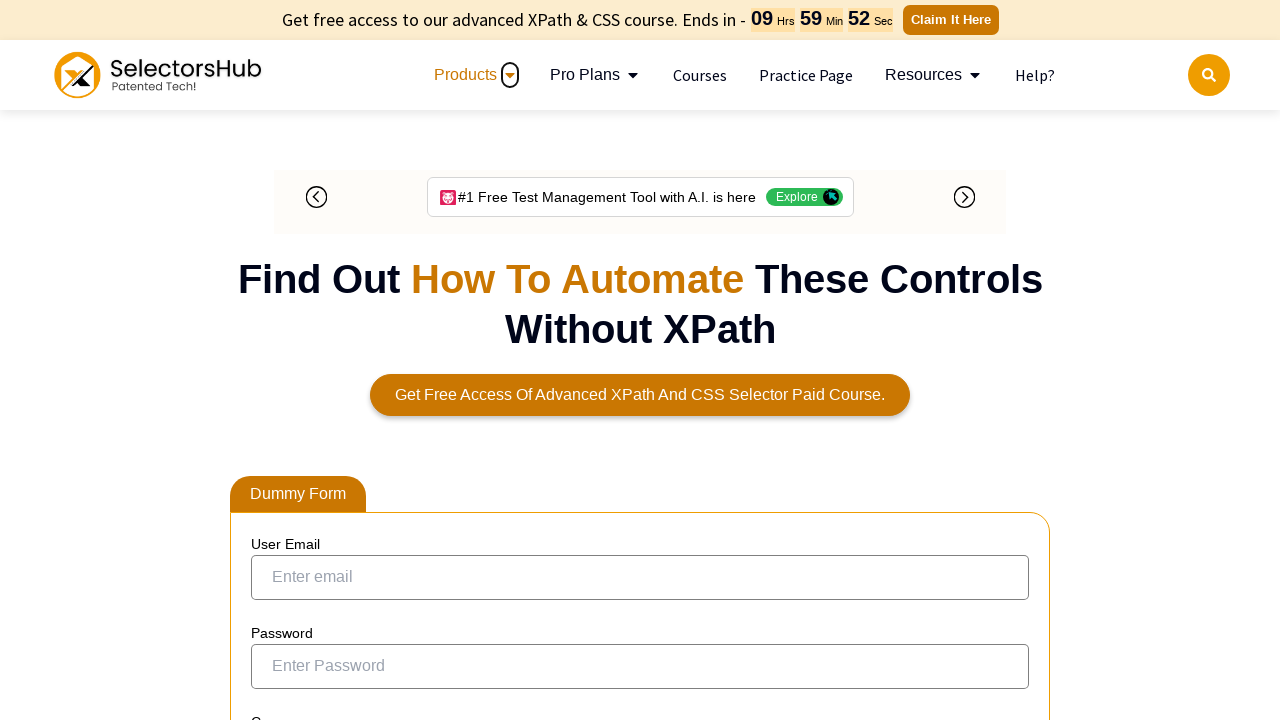